Navigates to Singleton pattern page from catalog

Starting URL: https://refactoring.guru/design-patterns/catalog

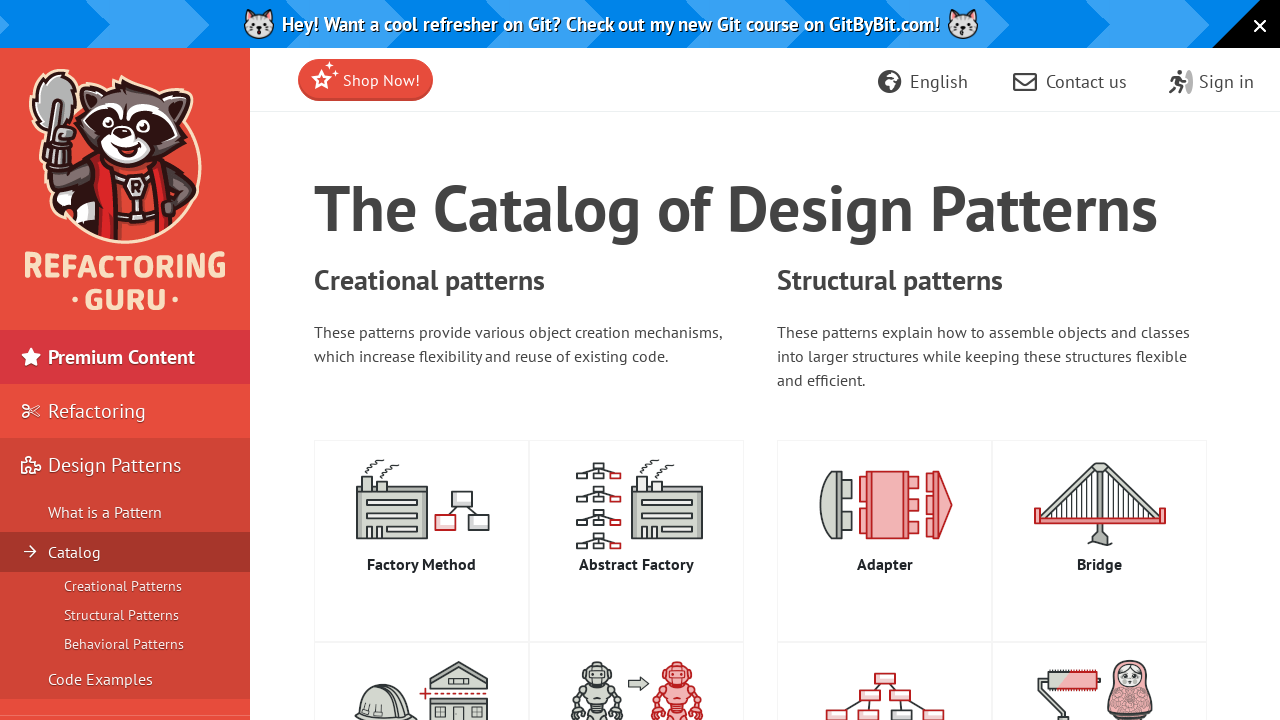

Clicked Singleton link in design patterns catalog at (422, 361) on text=Singleton
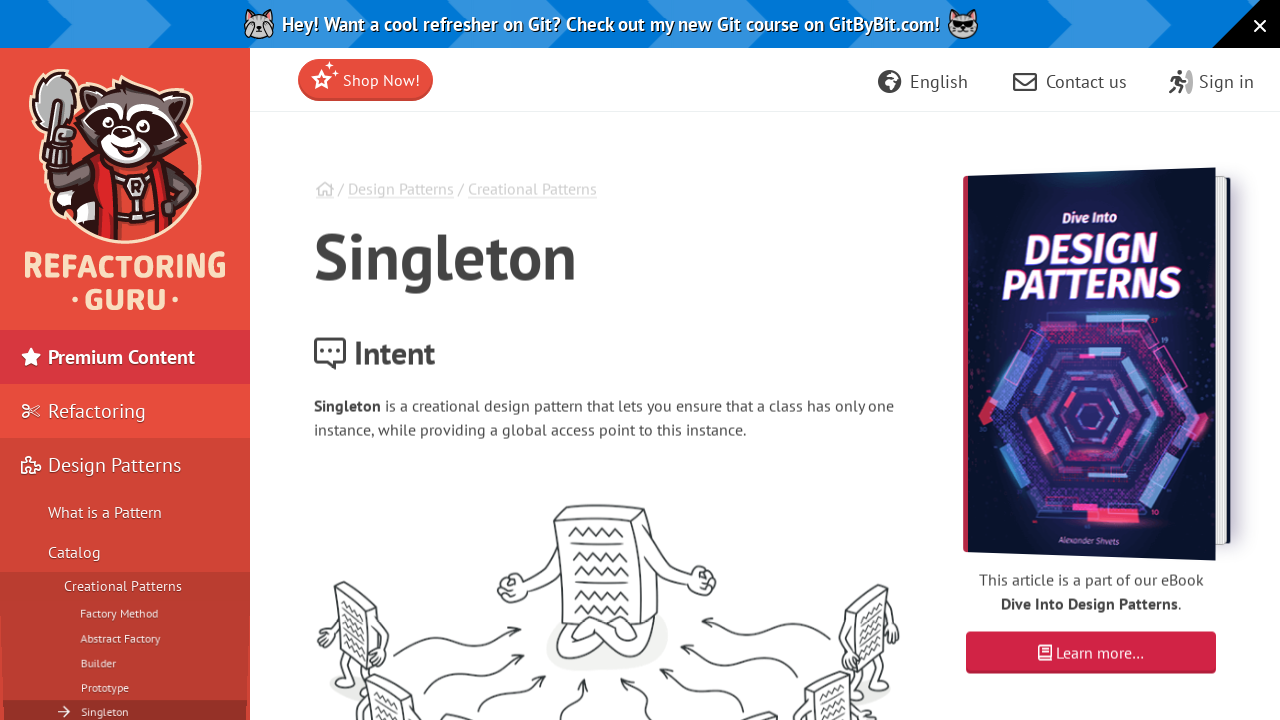

Verified that page title contains 'Singleton'
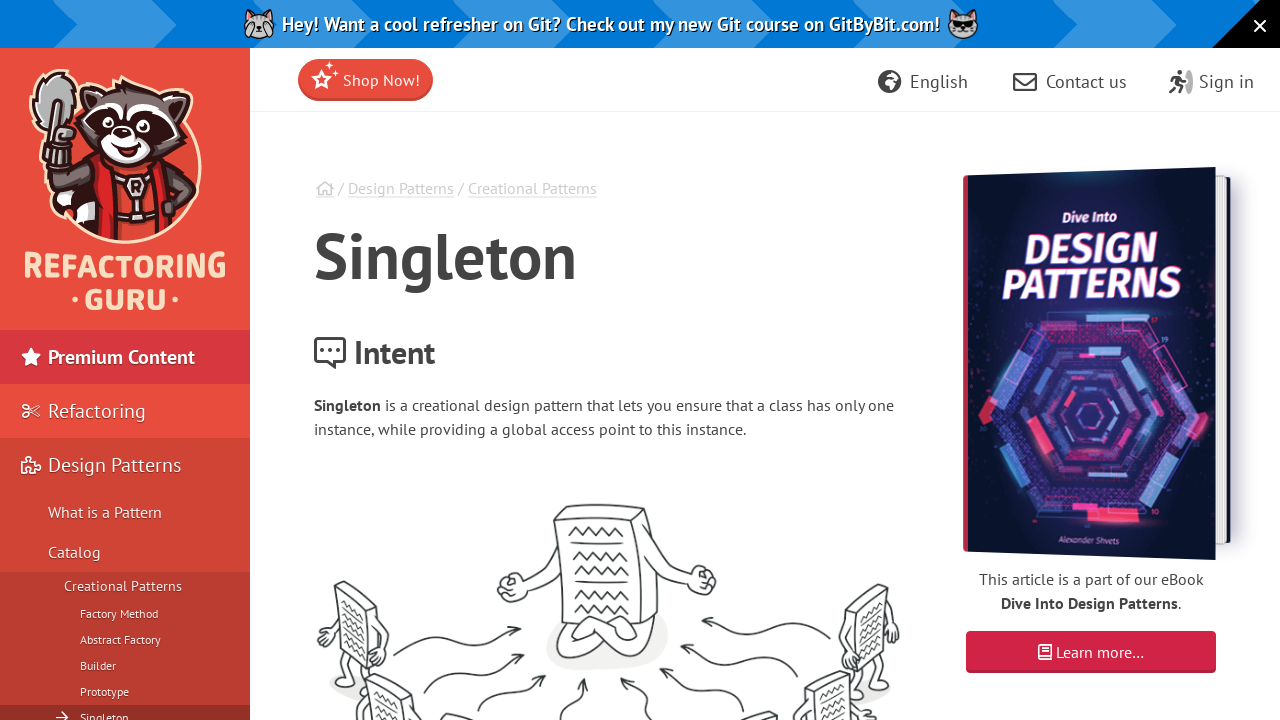

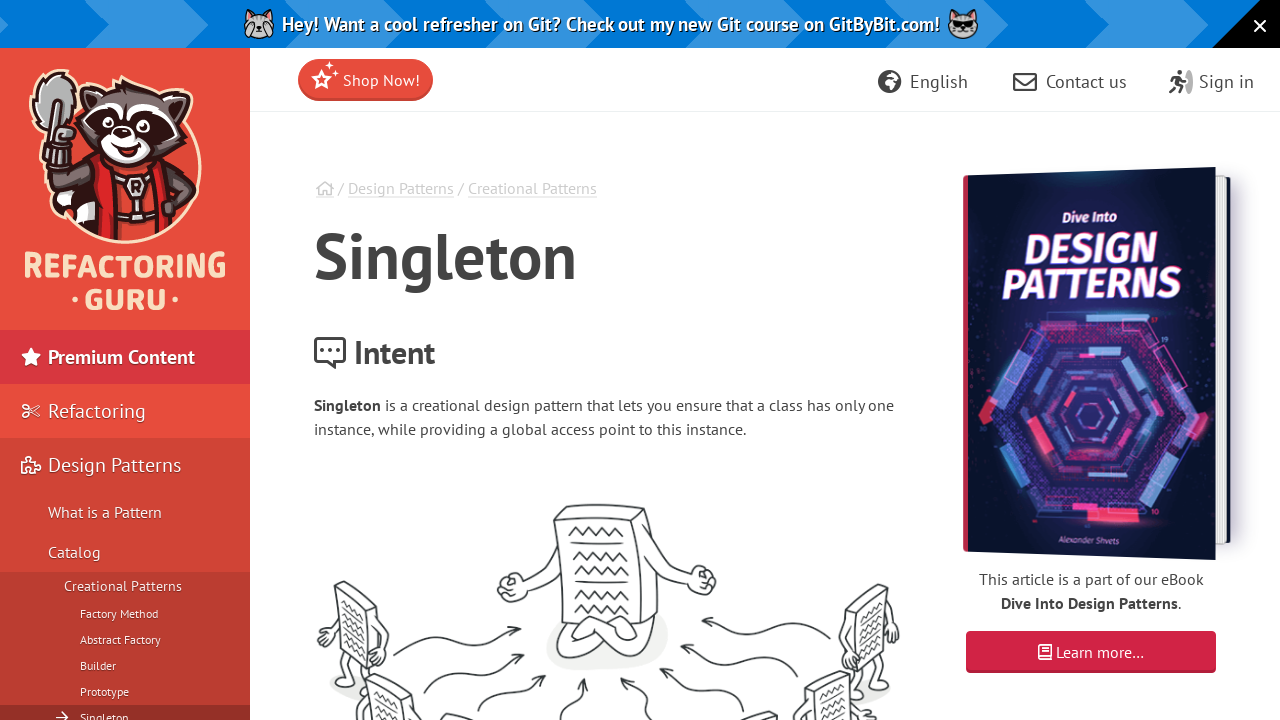